Tests terrain interaction by clicking on the game canvas at a specific position

Starting URL: https://divine-terraform.pages.dev

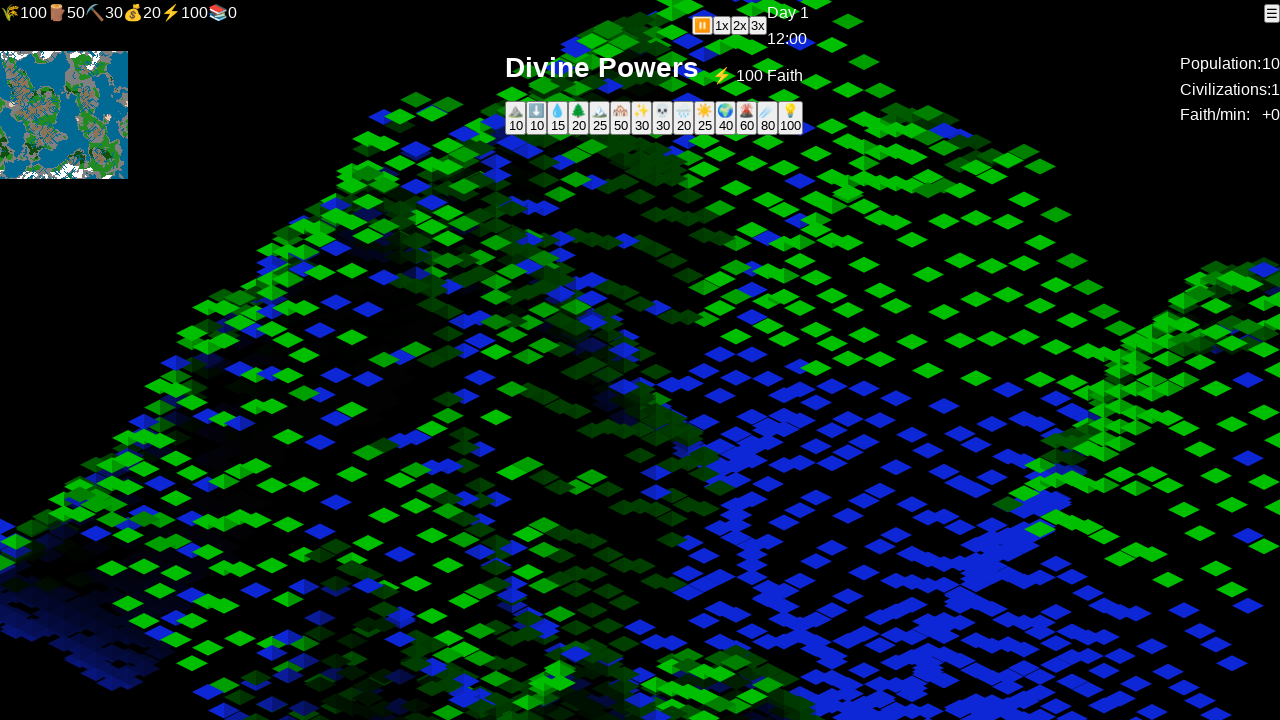

Waited 5 seconds for game to load
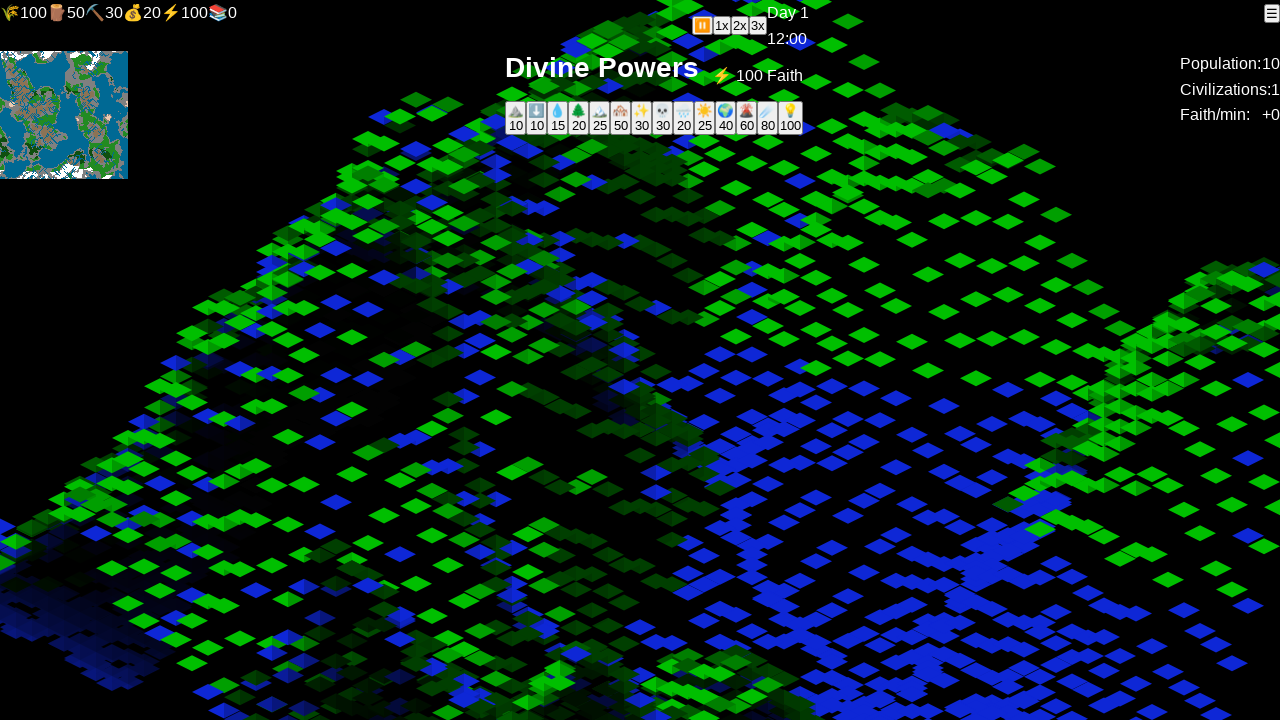

Located game canvas element
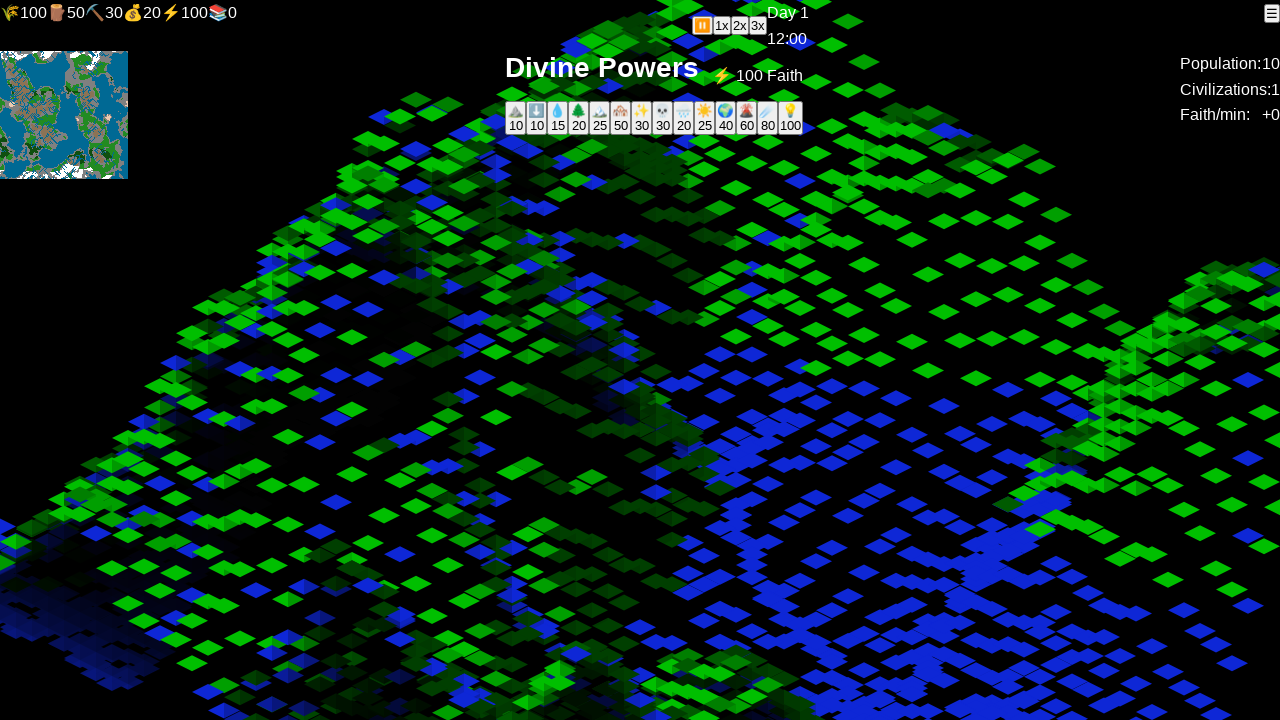

Clicked on terrain at position (500, 300) to interact with game at (500, 300) on canvas >> nth=0
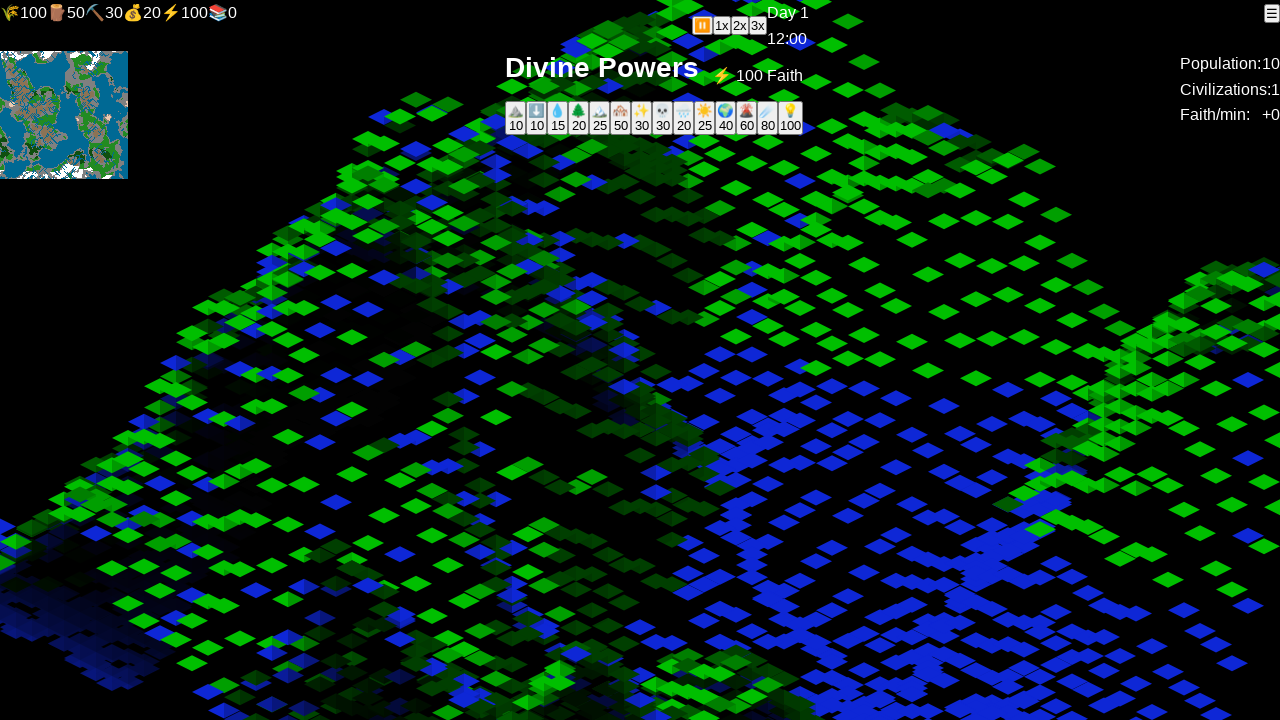

Waited 500ms for terrain interaction to process
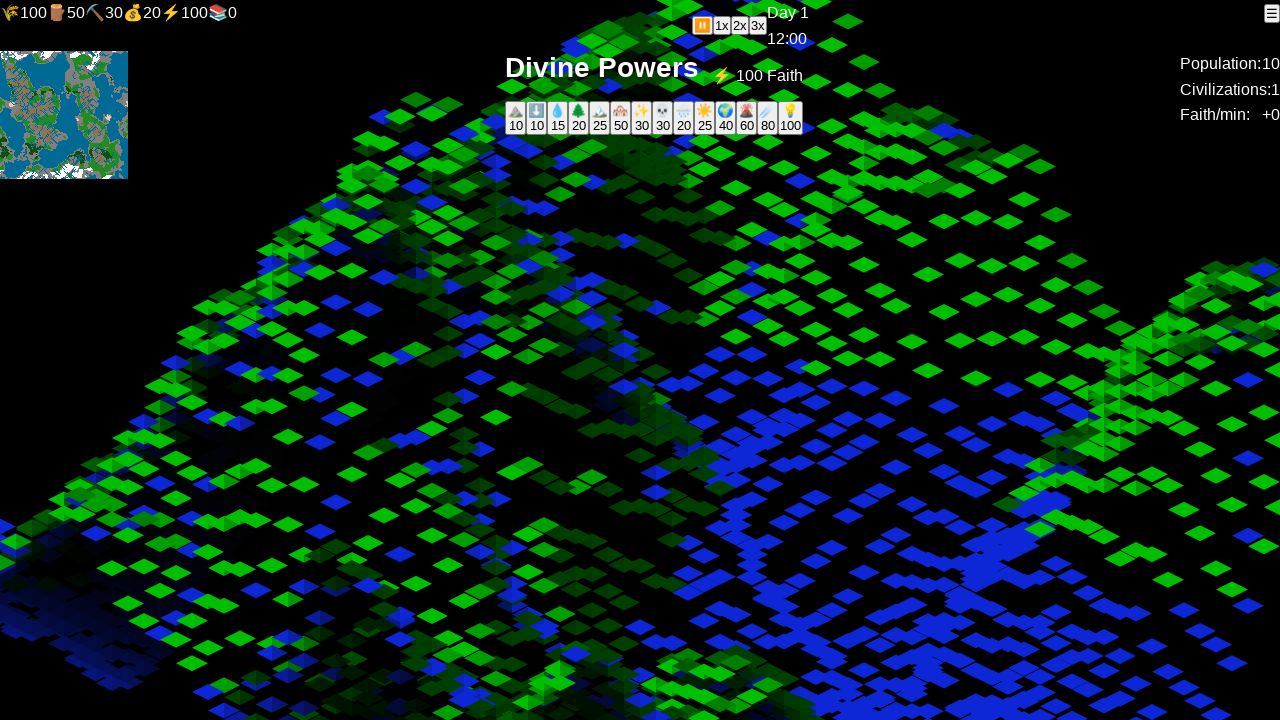

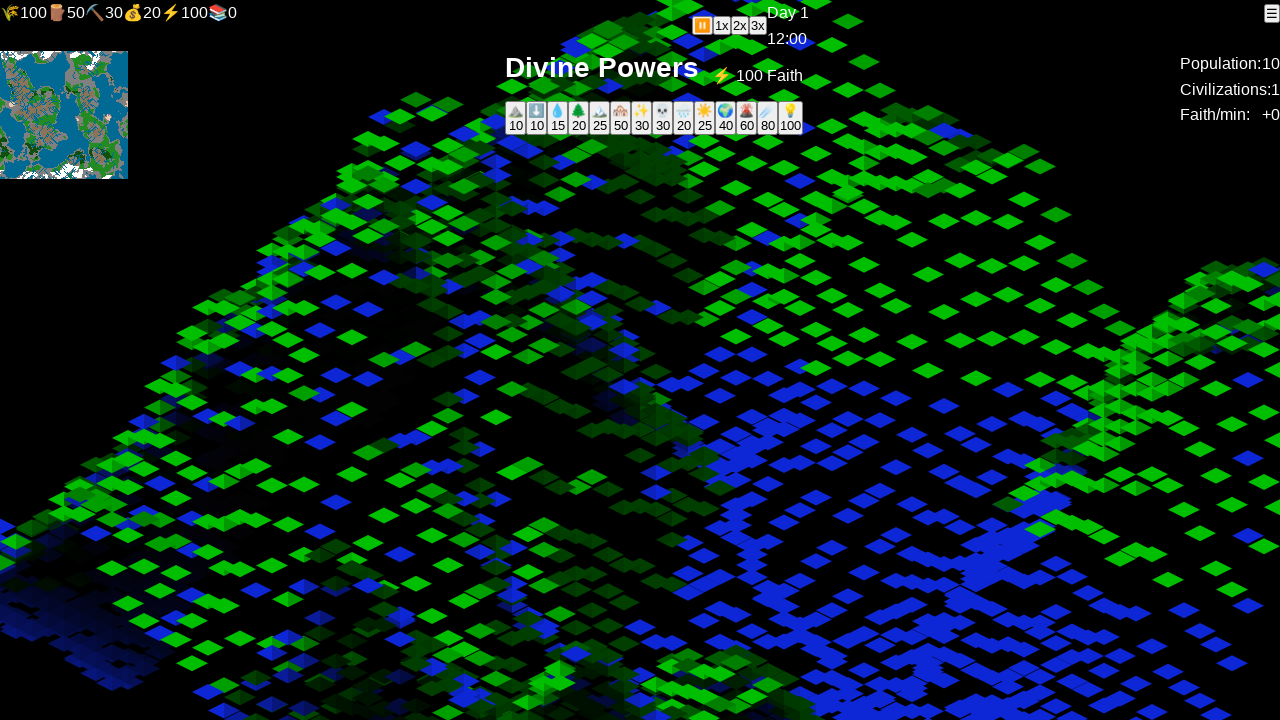